Clicks a button, accepts a JavaScript alert/confirm dialog, then solves a math captcha

Starting URL: http://suninjuly.github.io/alert_accept.html

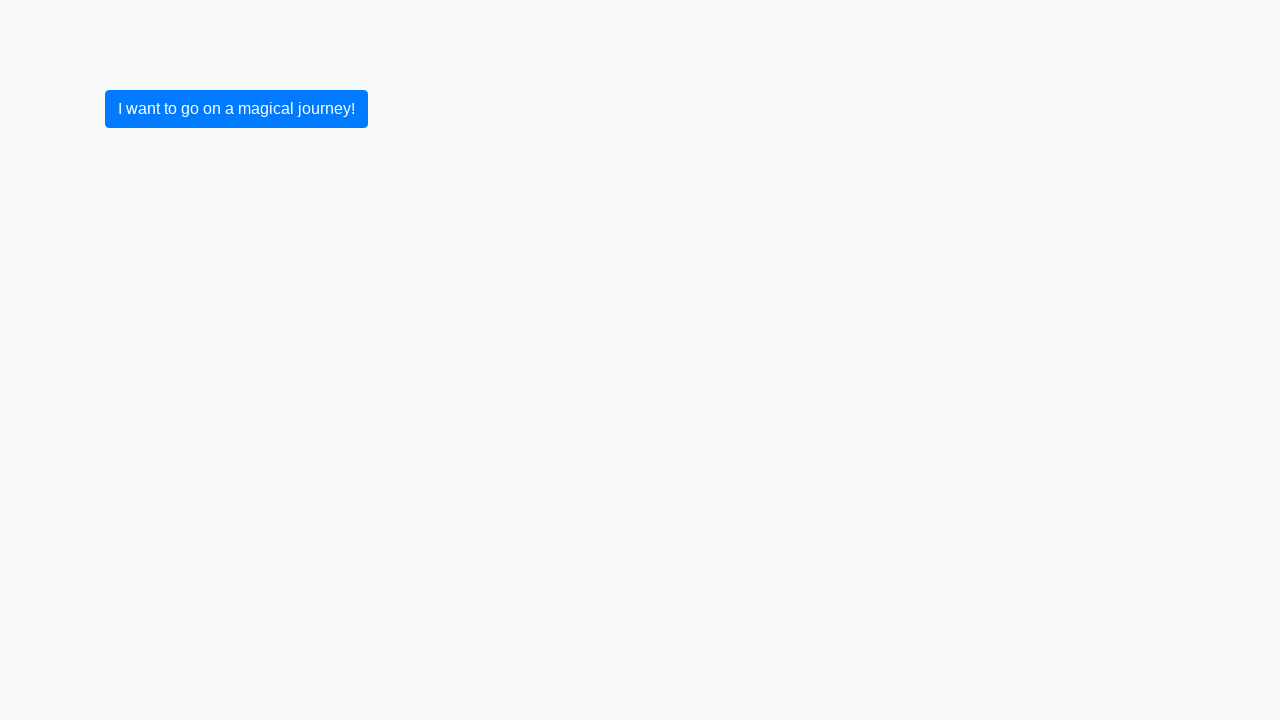

Set up dialog handler to accept alerts and confirm dialogs
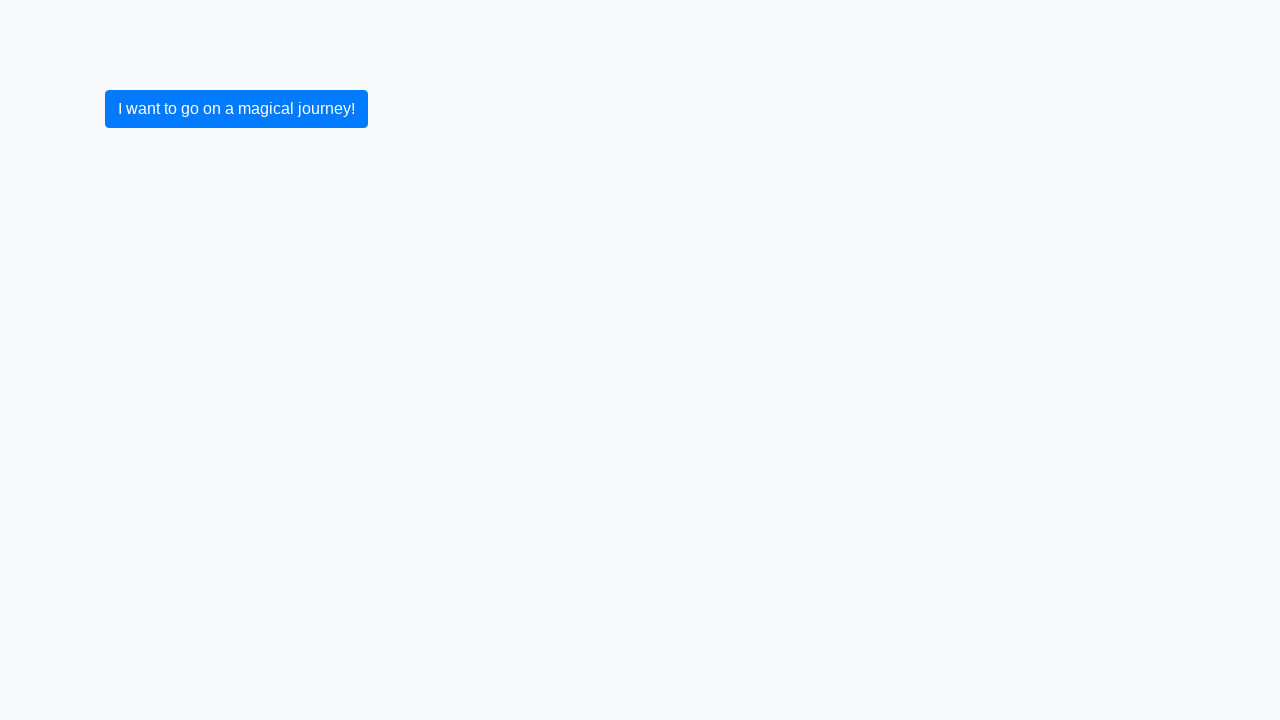

Clicked submit button to trigger JavaScript alert at (236, 109) on [type='submit']
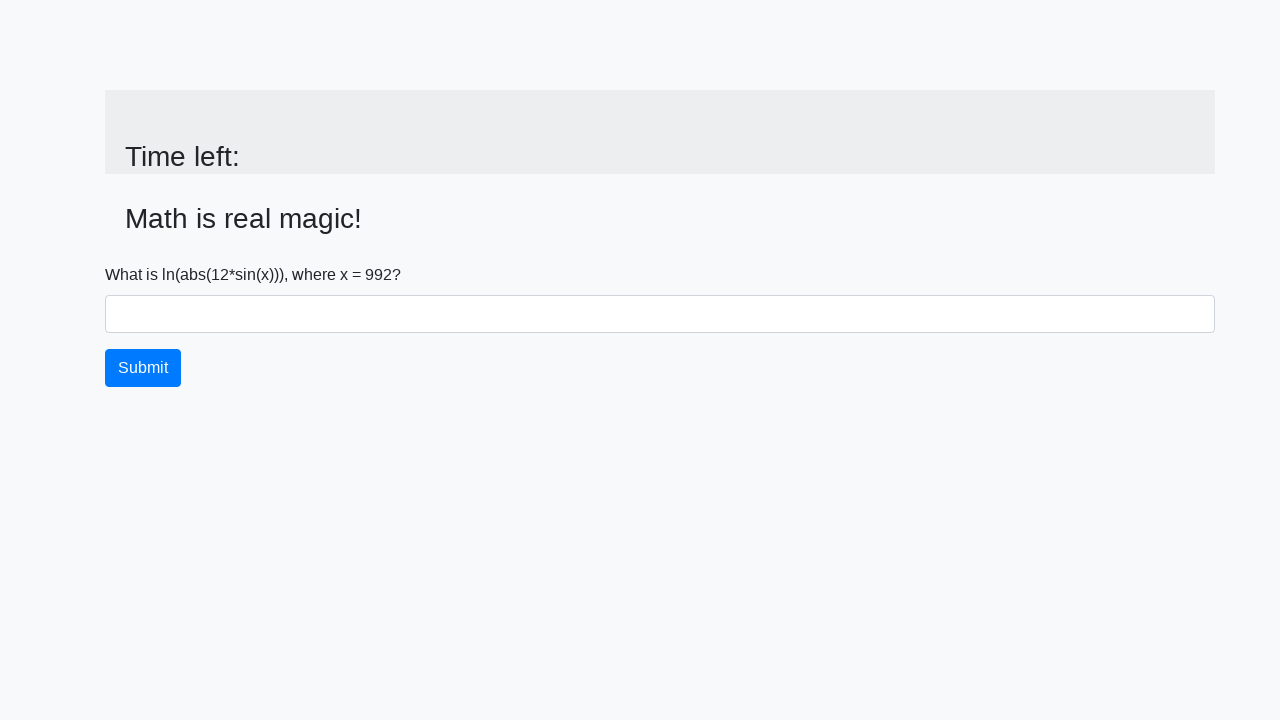

Alert dialog accepted and page updated with input value field
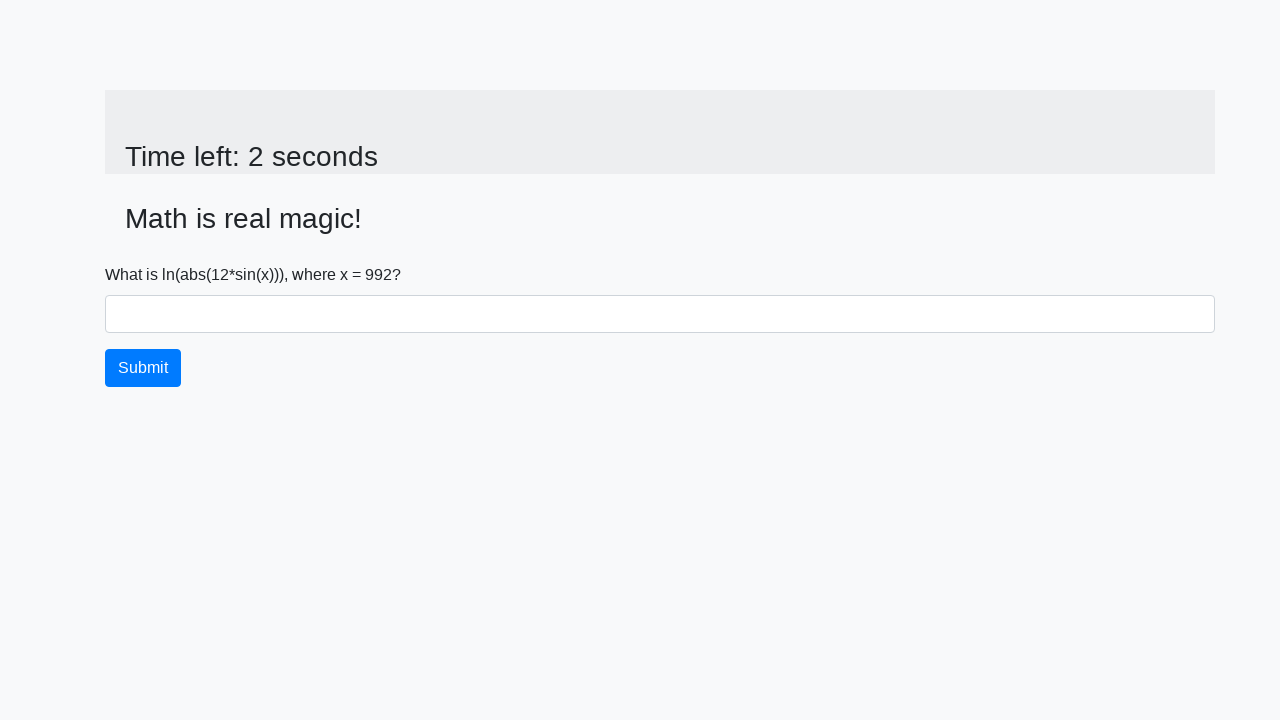

Retrieved x value from input_value field
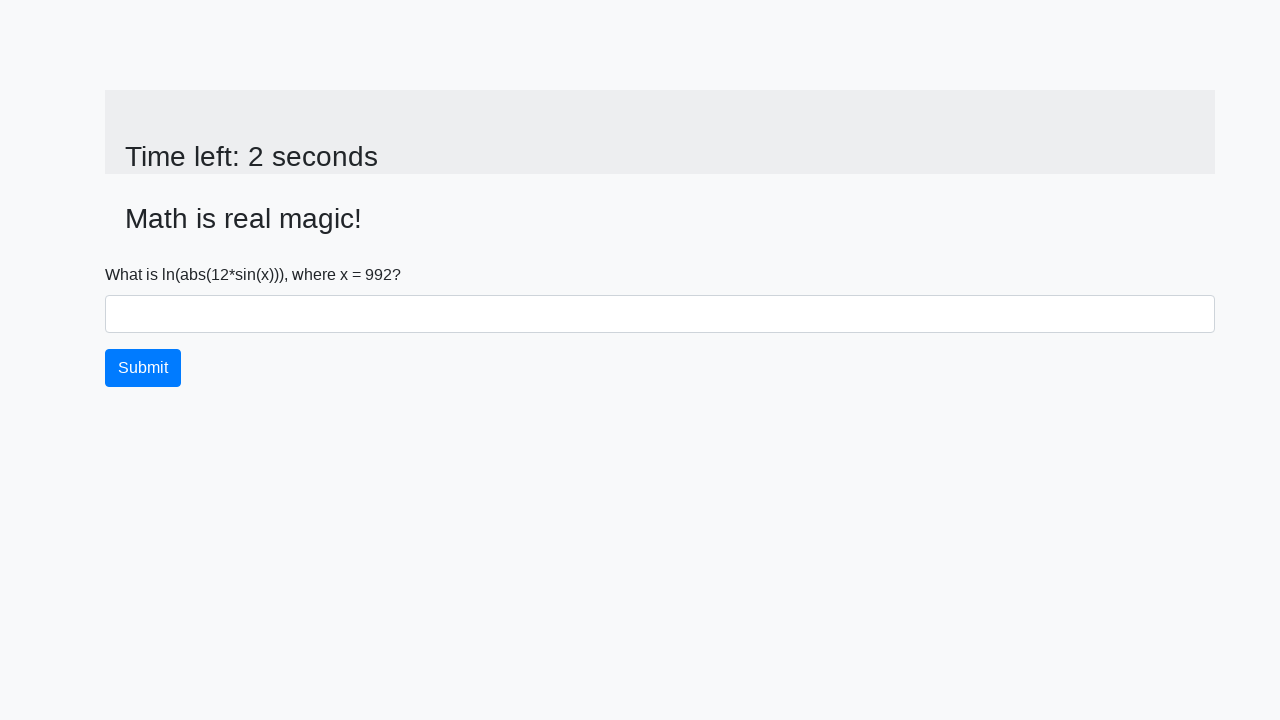

Calculated math captcha answer: log(abs(12*sin(992))) = 2.09438736134467
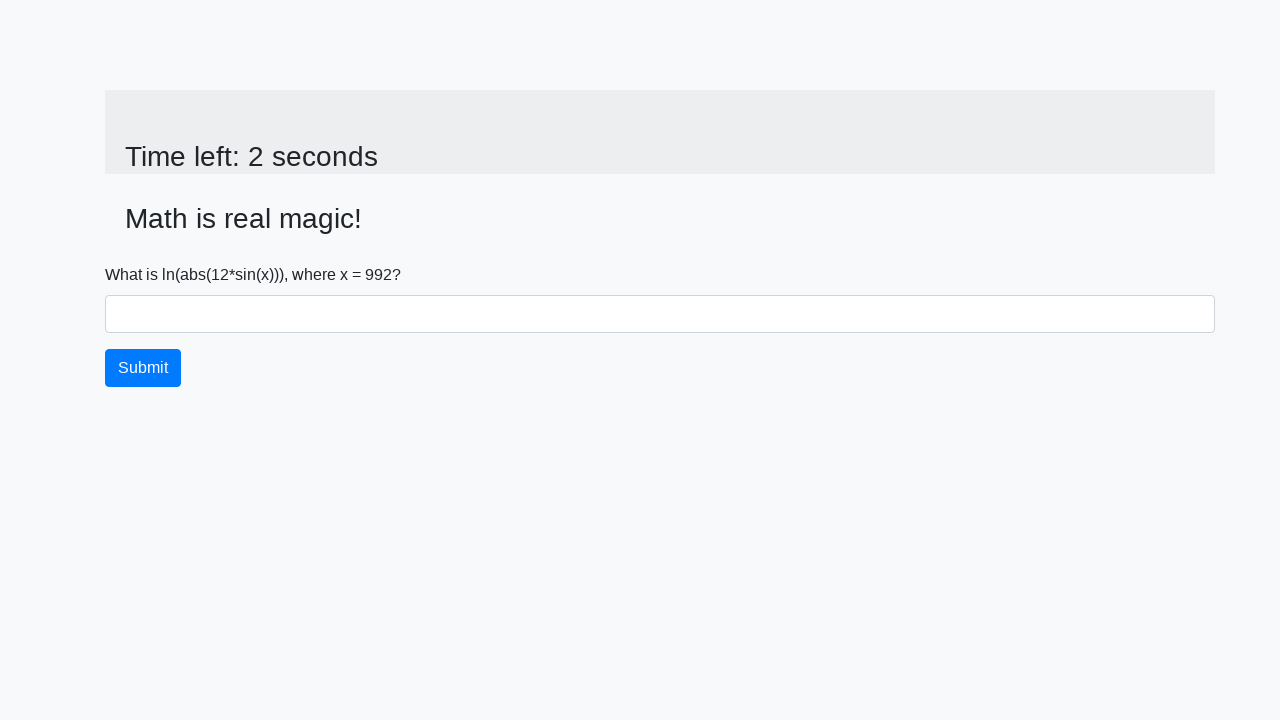

Filled answer field with calculated captcha solution on #answer
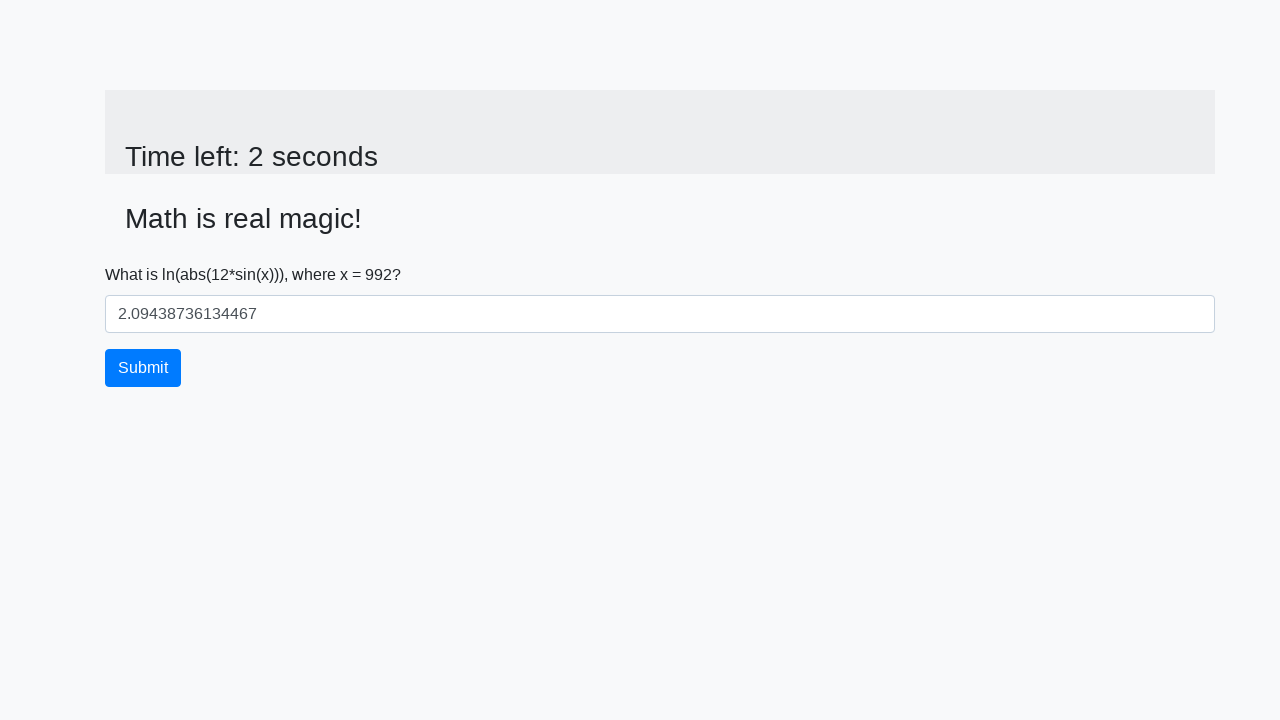

Clicked submit button to submit the form with captcha answer at (143, 368) on .btn
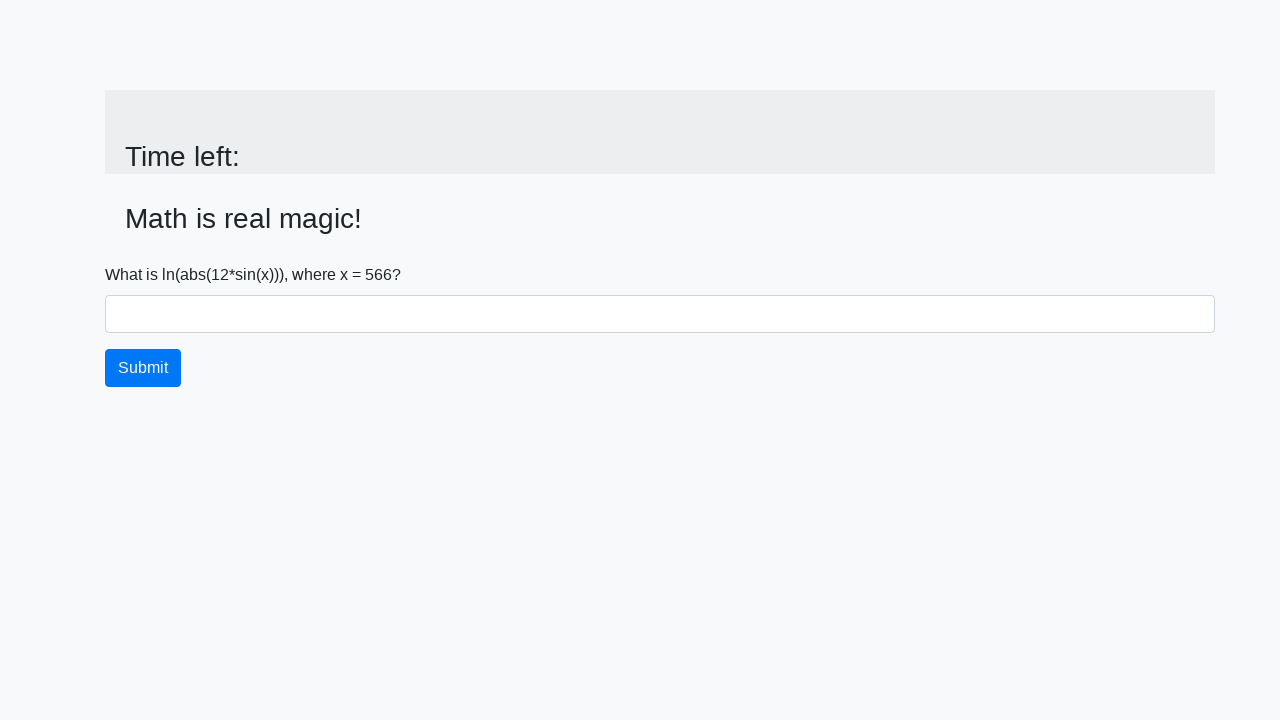

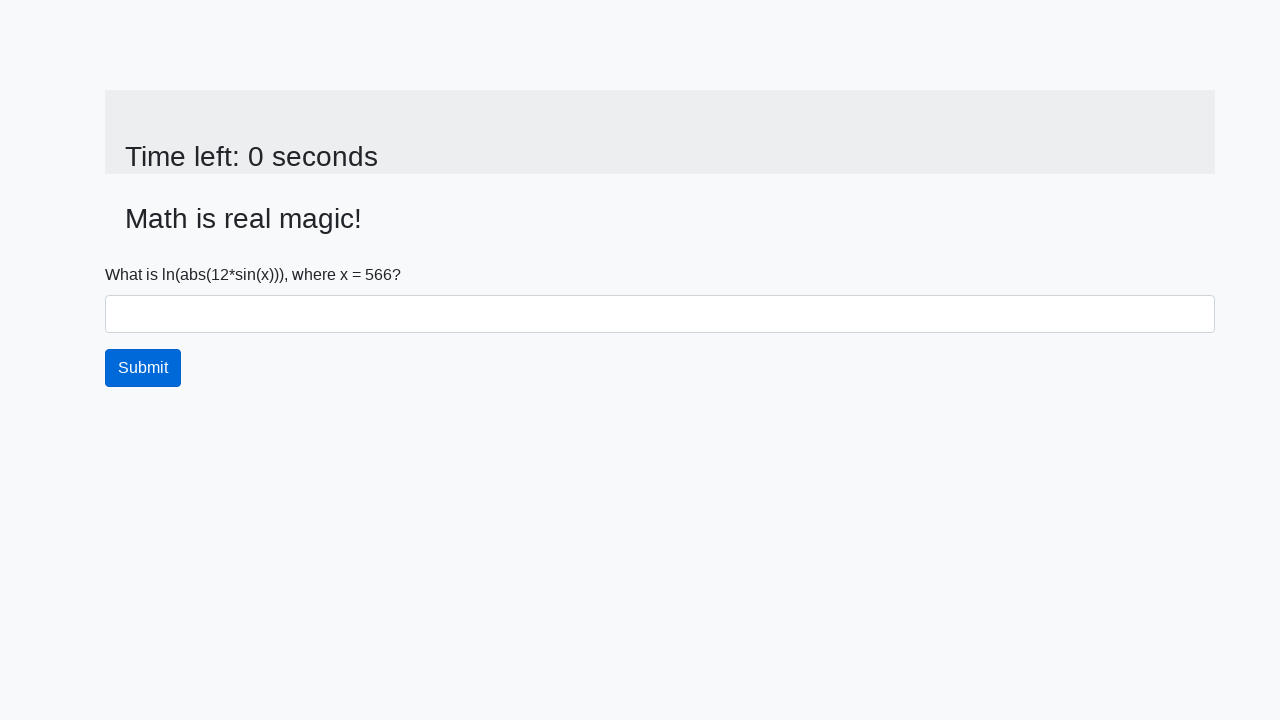